Tests mouse interaction functionality by clicking an element and performing back button mouse actions

Starting URL: https://selenium.dev/selenium/web/mouse_interaction.html

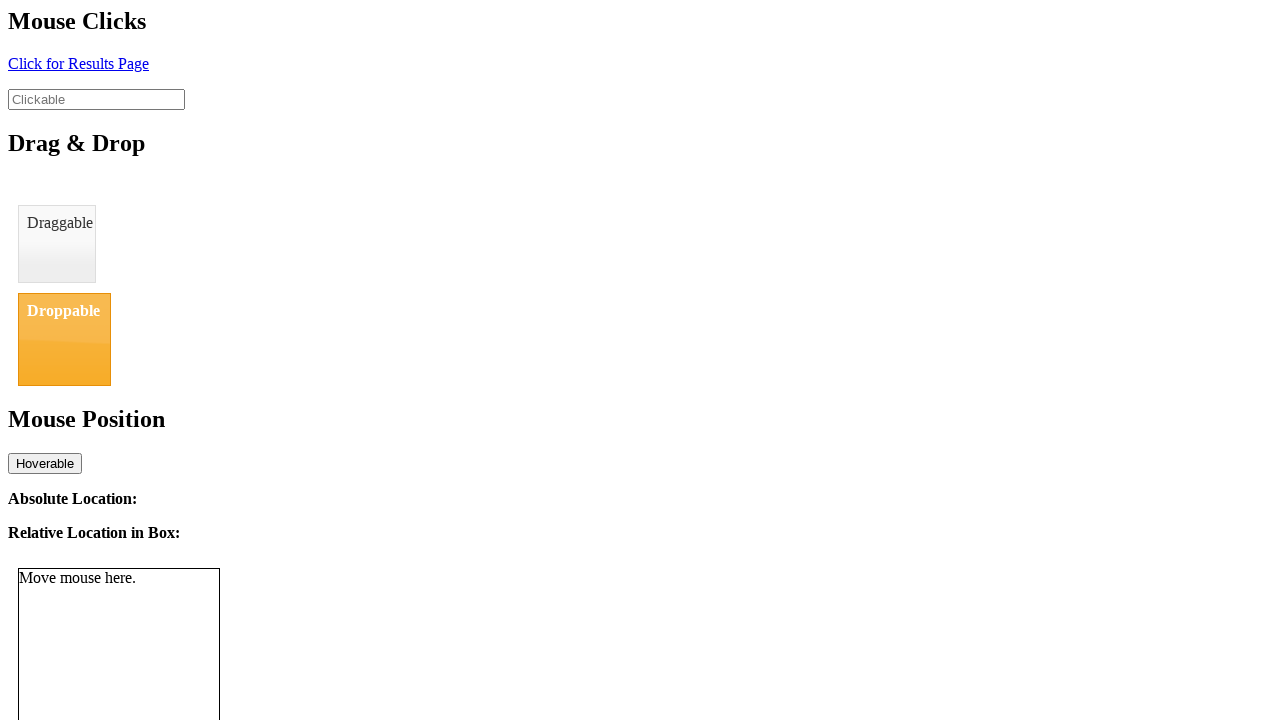

Clicked element with ID 'click' to test mouse interaction at (78, 63) on #click
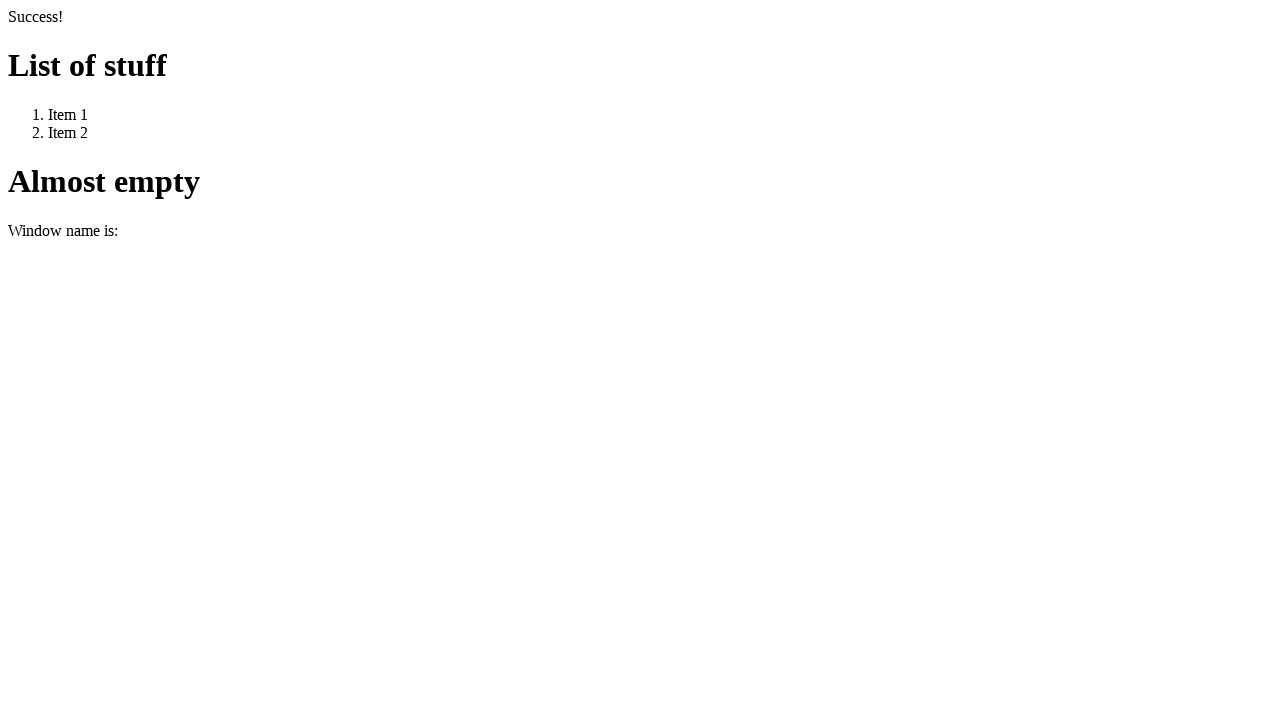

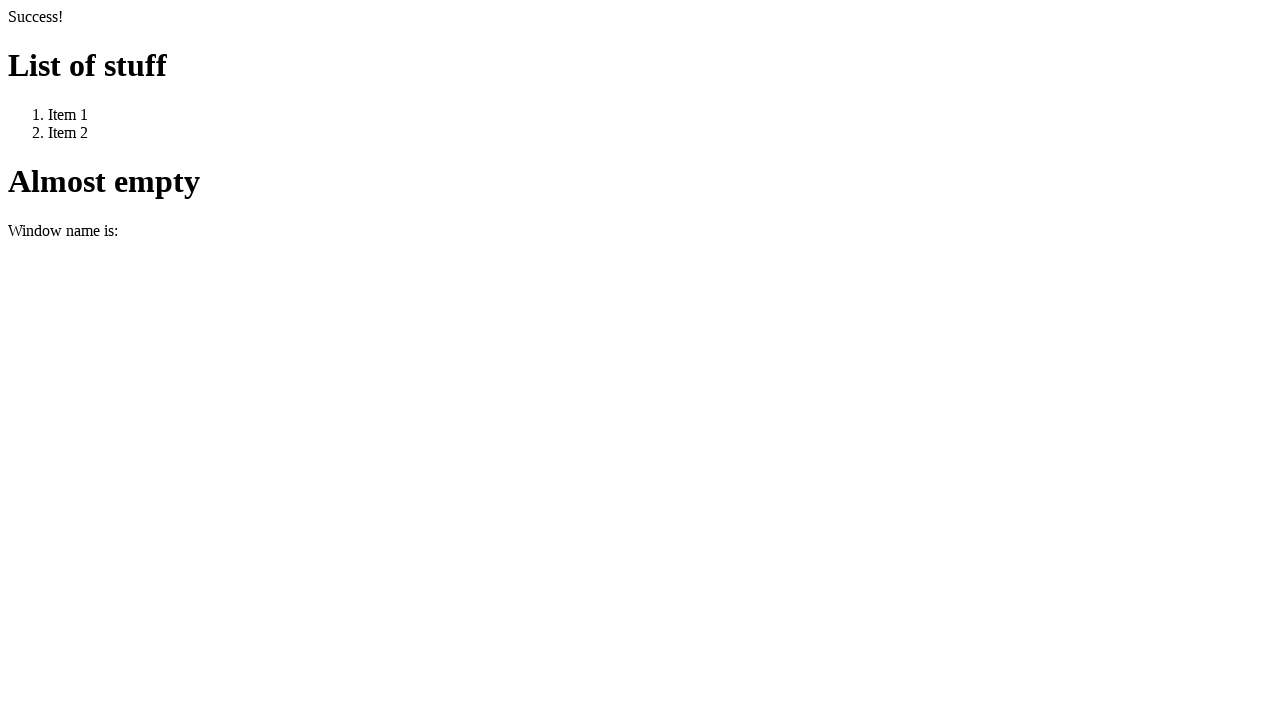